Navigates to Google Scholar, opens the drawer menu, and clicks on the Advanced Search option to access the advanced search interface.

Starting URL: https://scholar.google.com/

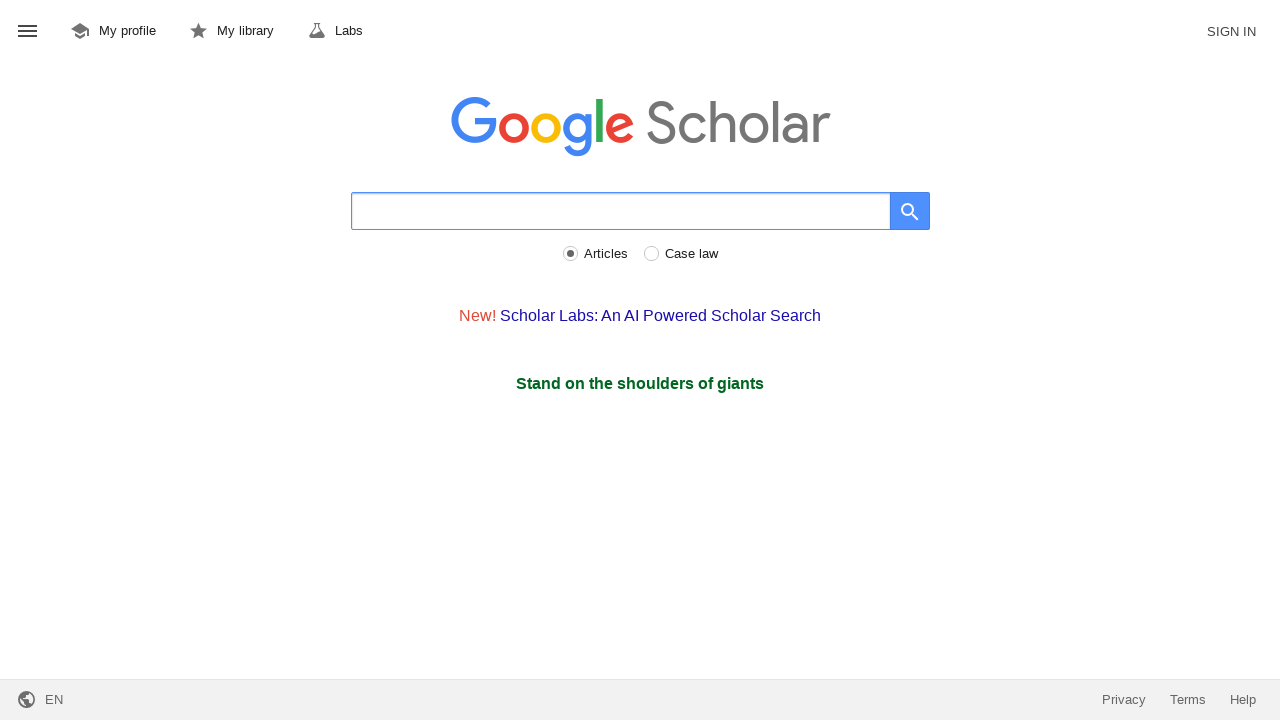

Clicked the drawer menu button at (28, 32) on #gs_hdr_mnu
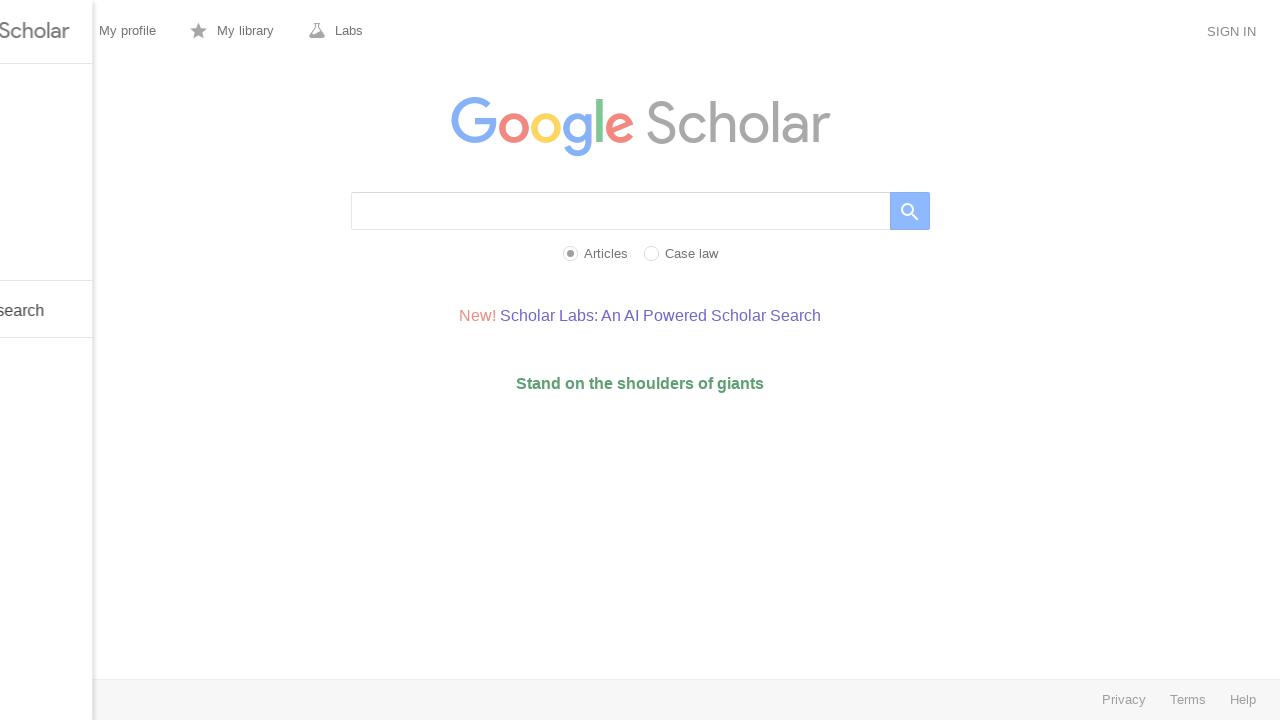

Advanced search menu item became visible
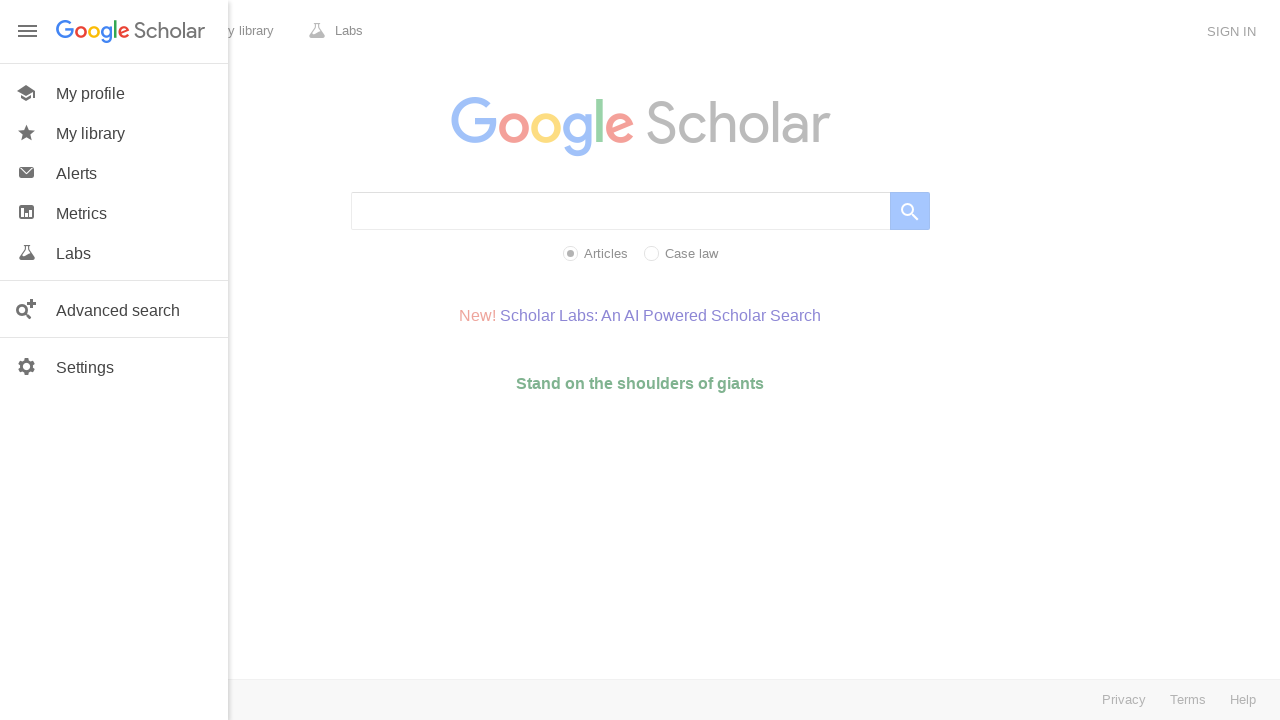

Clicked on the Advanced Search option at (114, 309) on #gs_hp_drw_adv
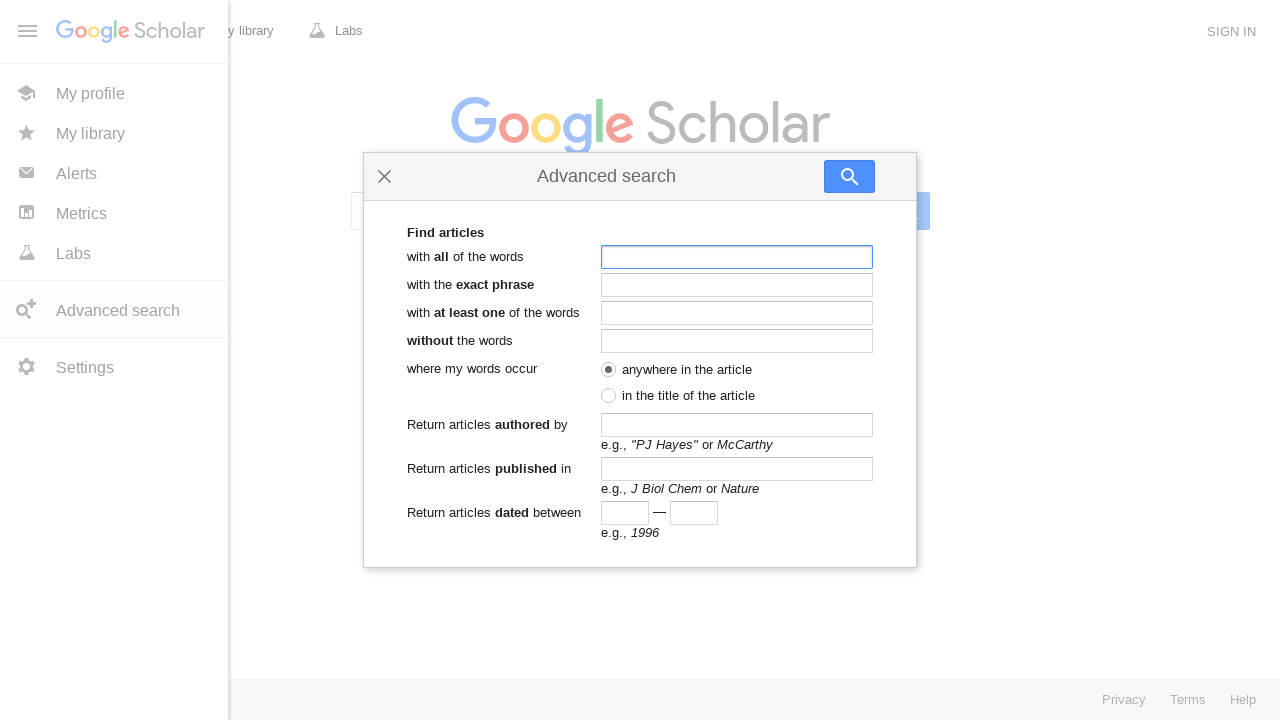

Advanced search page loaded successfully
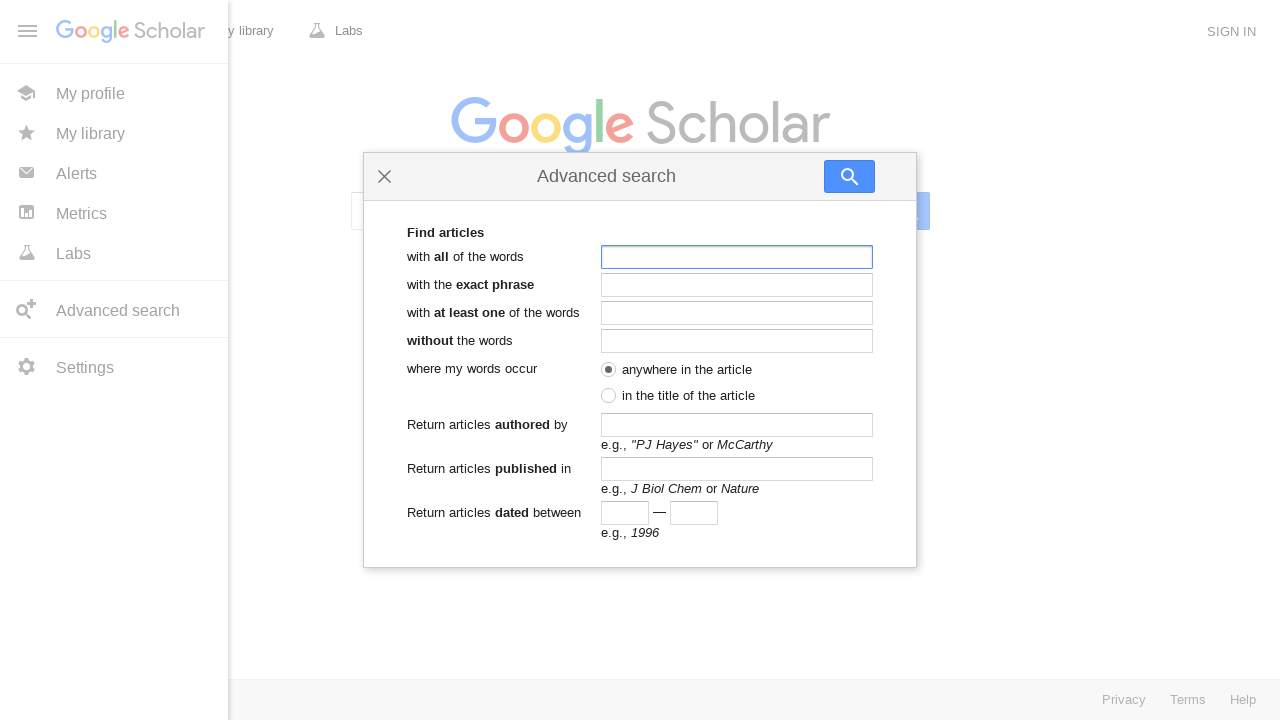

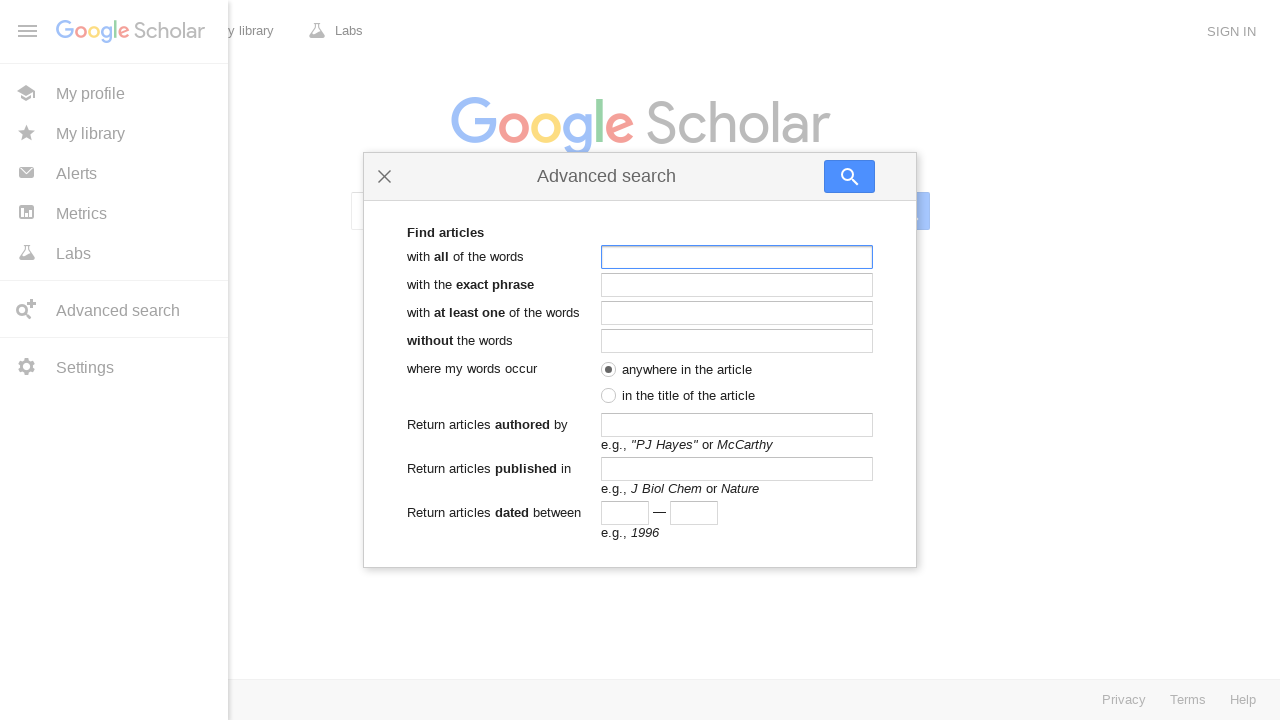